Tests static dropdown functionality by selecting currency options using three different methods: by index, by visible text, and by value

Starting URL: https://rahulshettyacademy.com/dropdownsPractise/

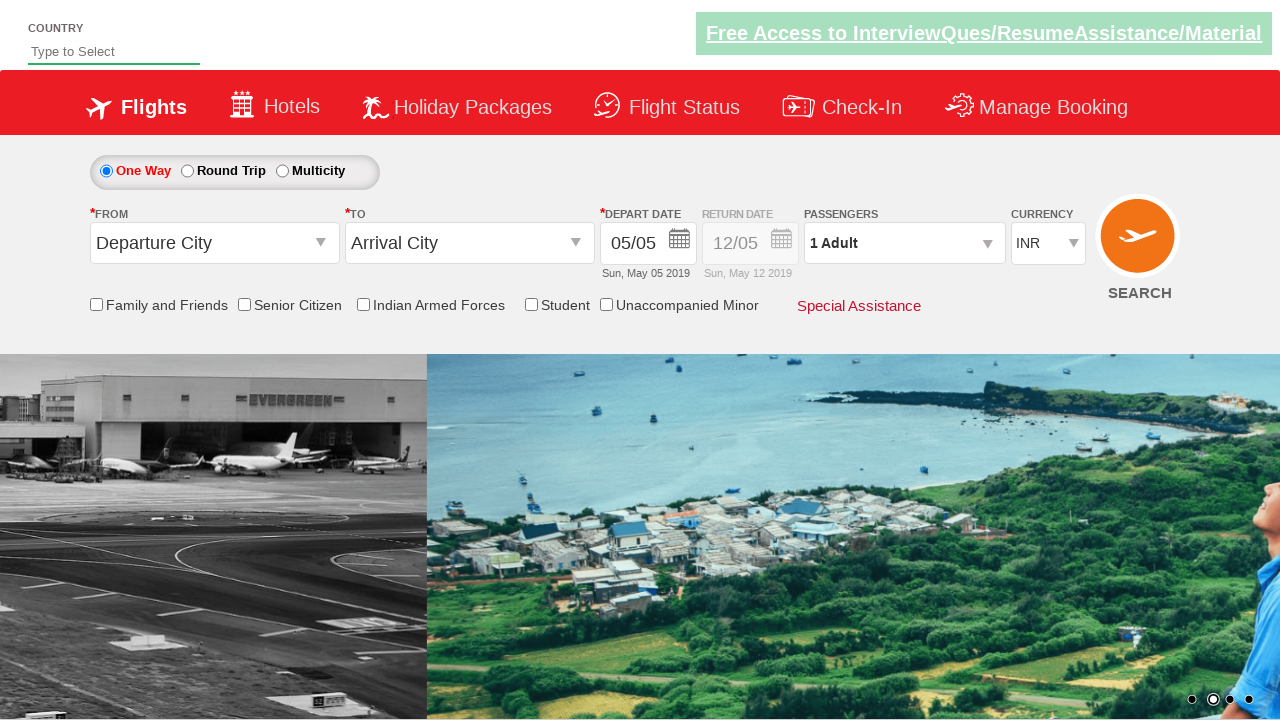

Navigated to dropdowns practice page
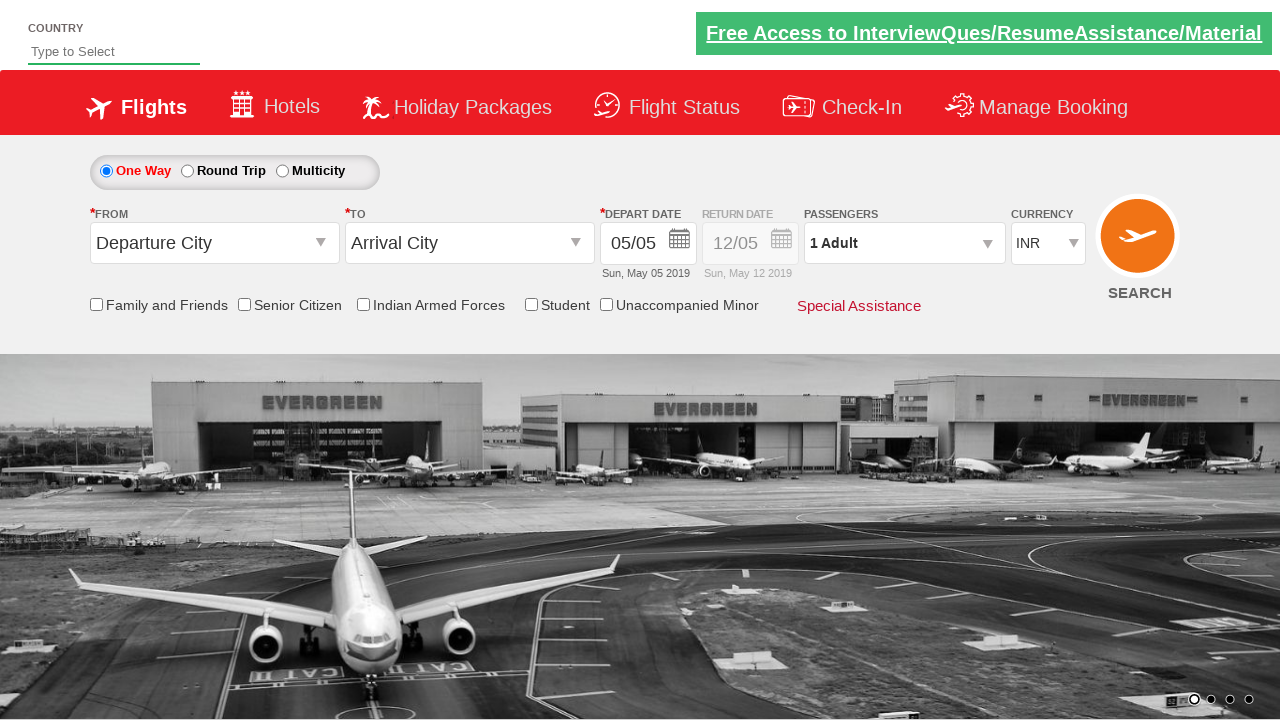

Selected currency dropdown option by index 3 on #ctl00_mainContent_DropDownListCurrency
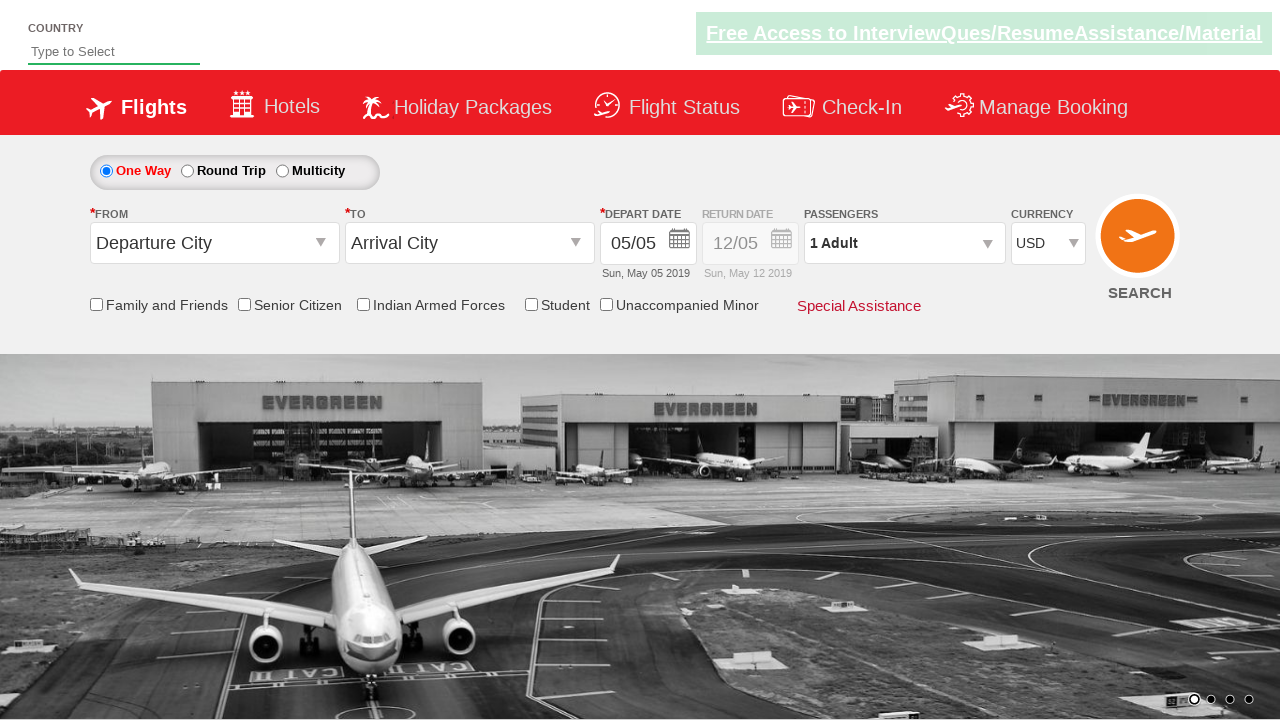

Selected currency dropdown option by visible text 'AED' on #ctl00_mainContent_DropDownListCurrency
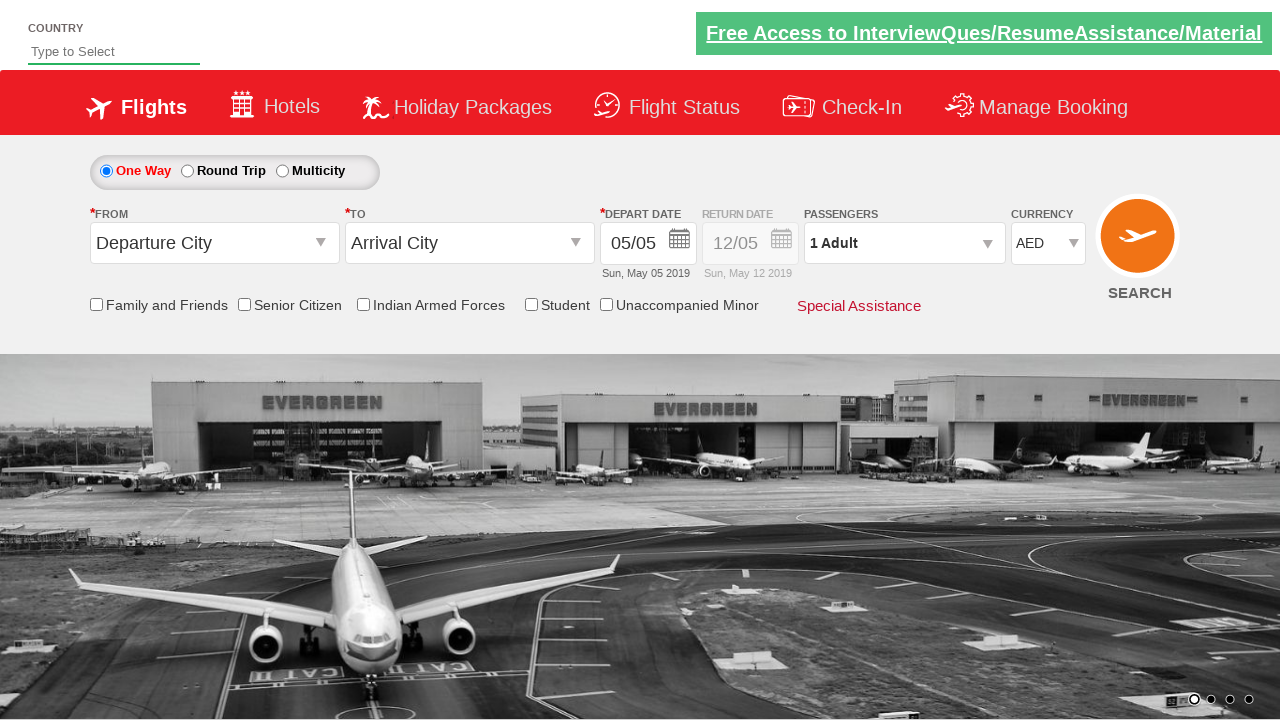

Selected currency dropdown option by value 'INR' on #ctl00_mainContent_DropDownListCurrency
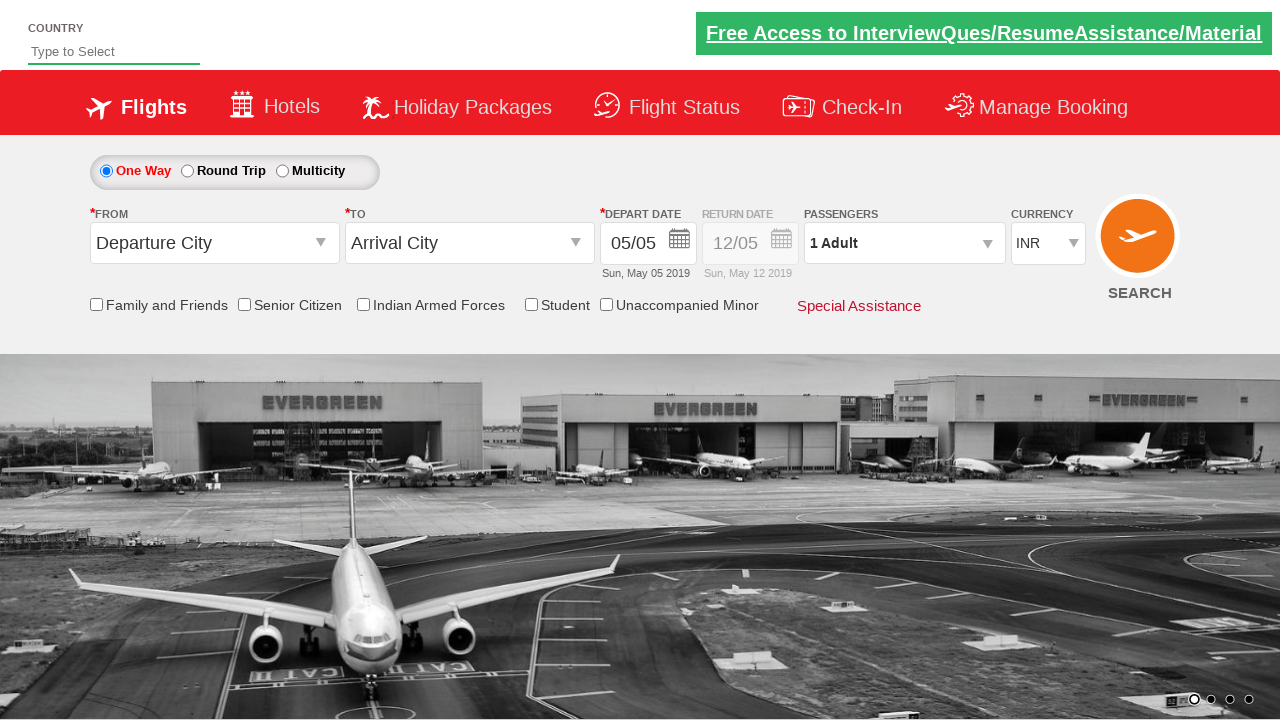

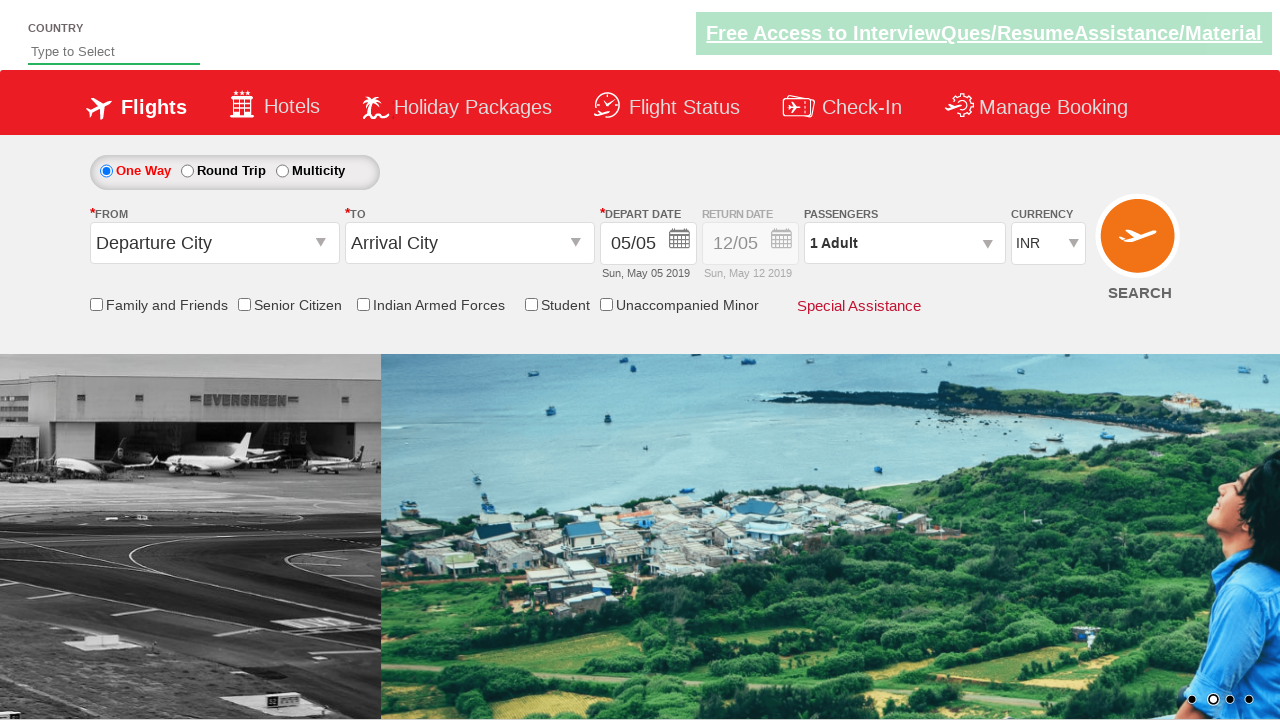